Tests Bootstrap dropdown component interaction by clicking a dropdown button to open it, then selecting "Another action" option from the dropdown menu.

Starting URL: https://getbootstrap.com/docs/4.0/components/dropdowns/

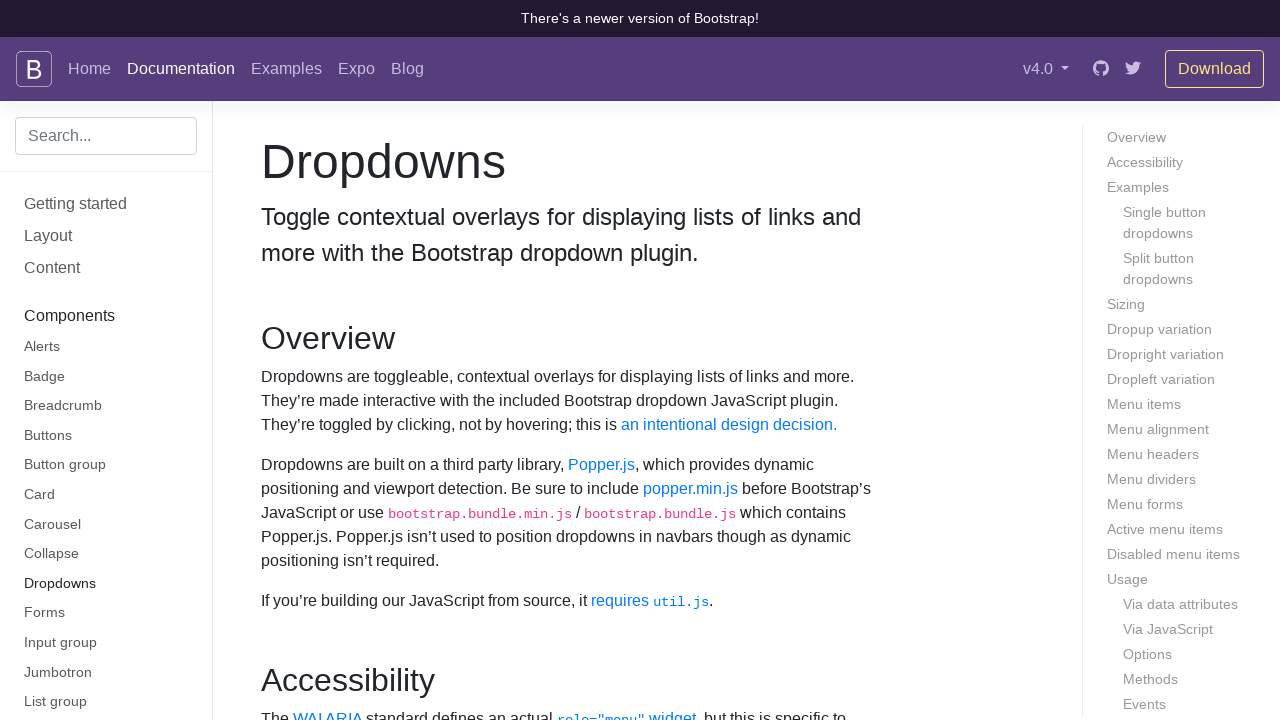

Clicked the Dropdown button to open the dropdown menu at (370, 360) on xpath=//button[contains(text(),'Dropdown button')]
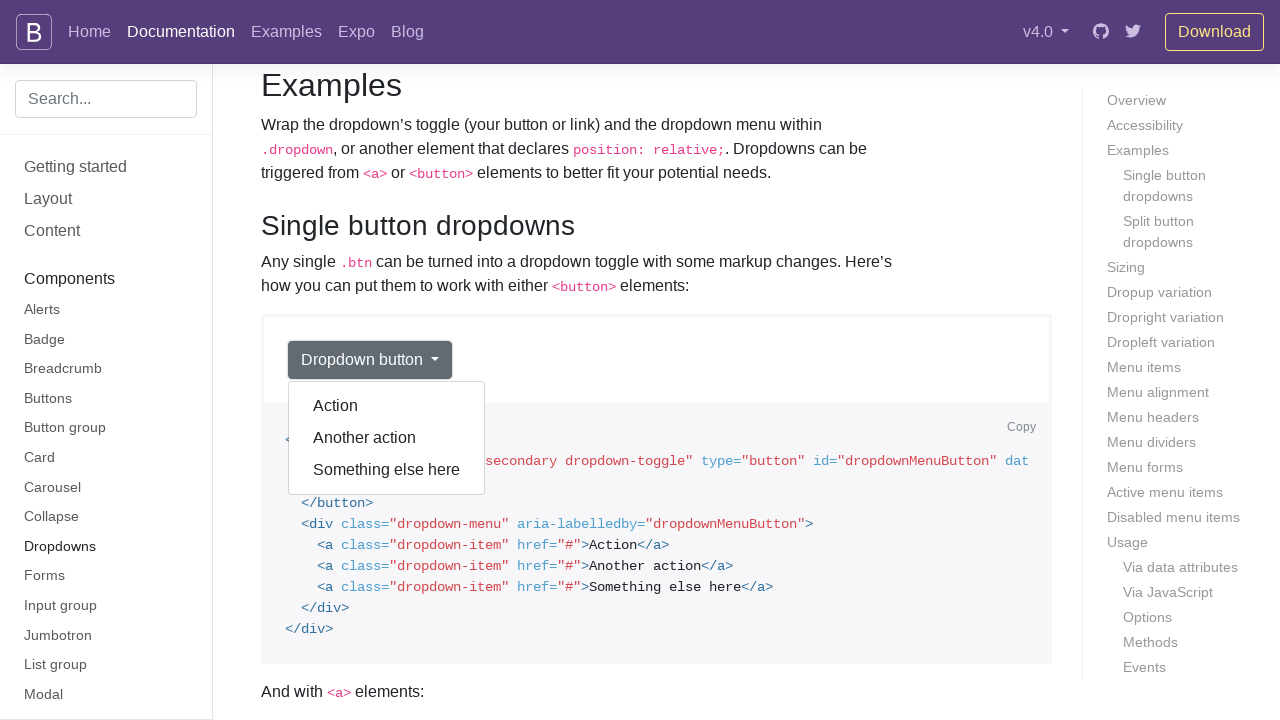

Dropdown menu appeared and loaded
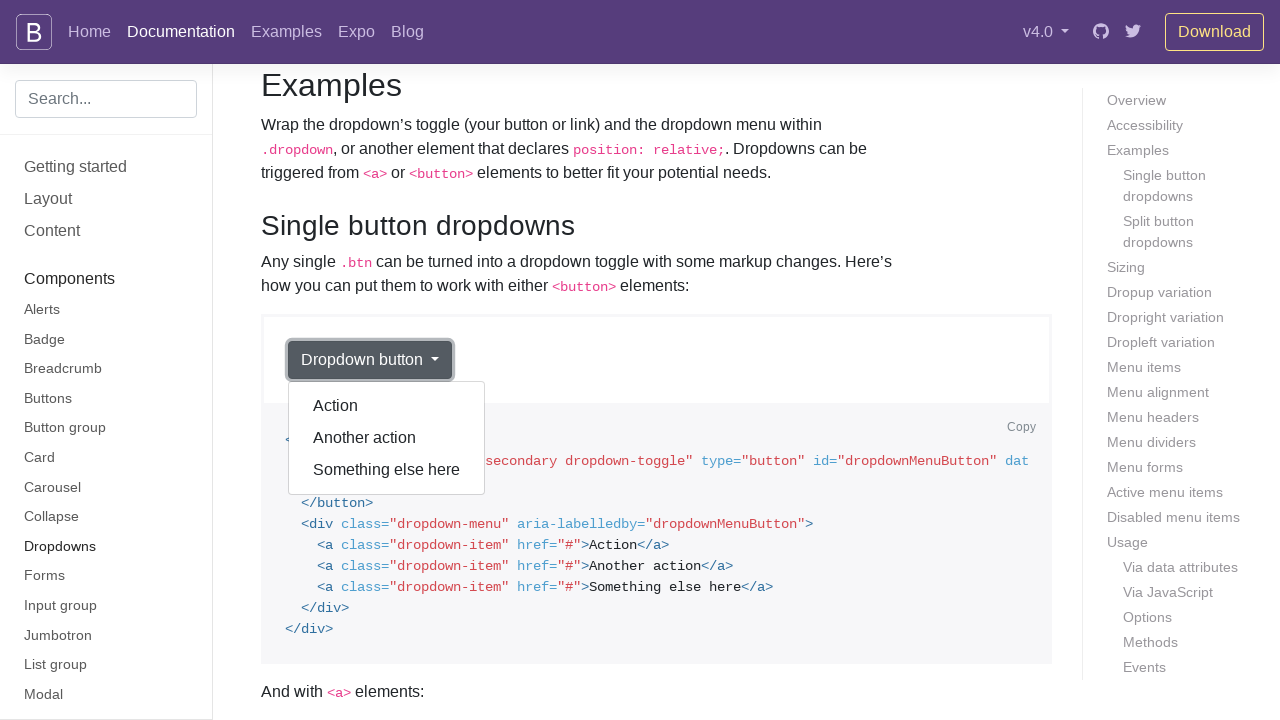

Clicked 'Another action' option from the dropdown menu at (387, 438) on xpath=//div[contains(@class,'dropdown')][contains(@class,'show')]//div[contains(
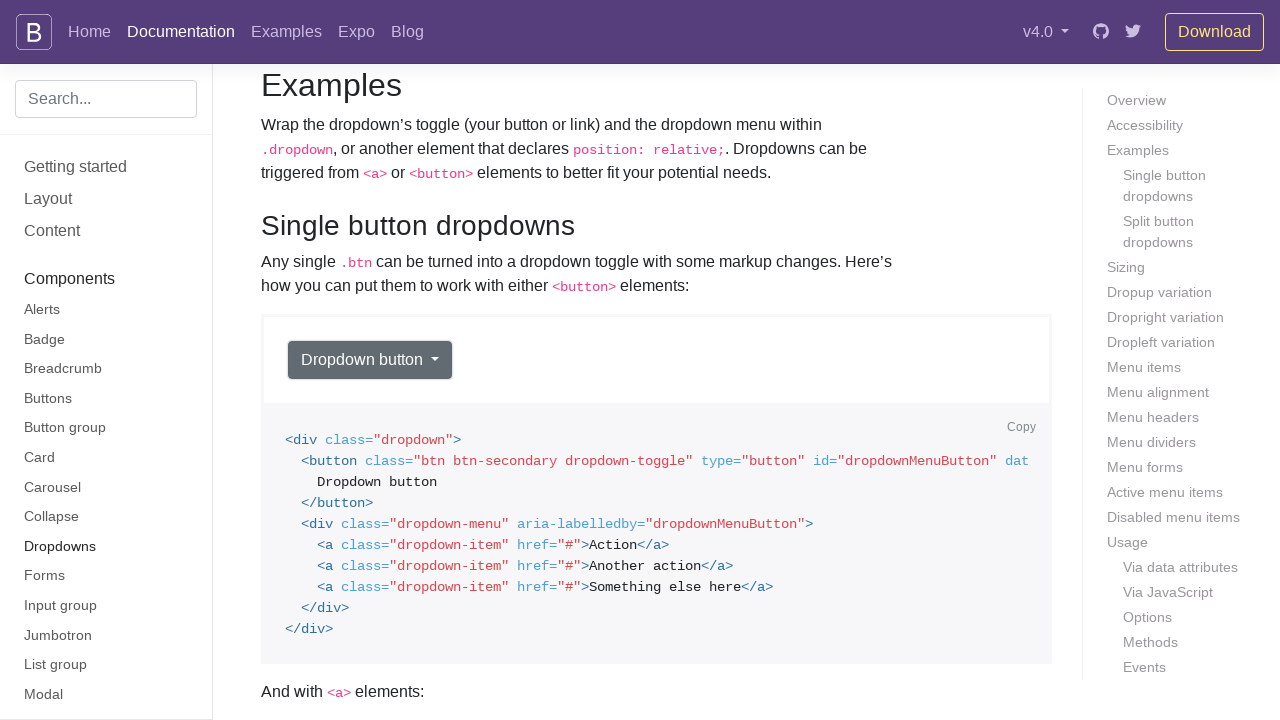

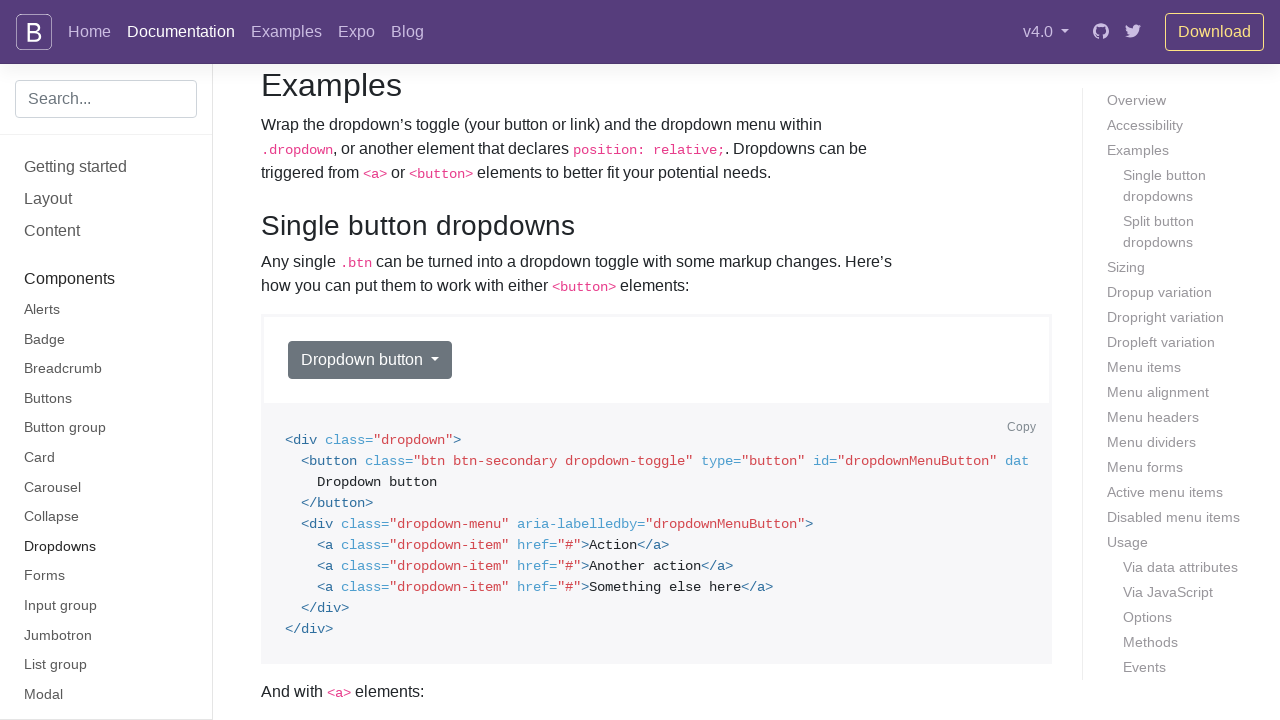